Tests the Pam Panorama store locator by entering a city name in the search field and verifying that store results are displayed.

Starting URL: https://www.pampanorama.it/punti-vendita

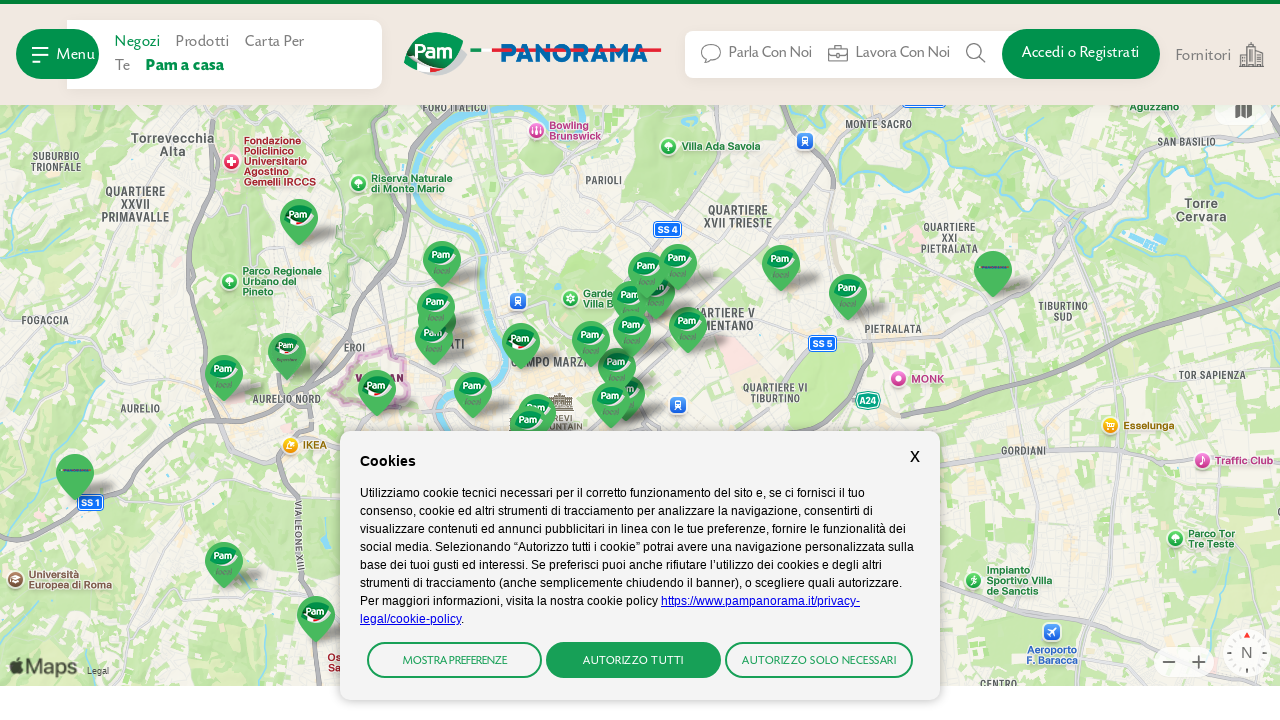

Search input field is visible
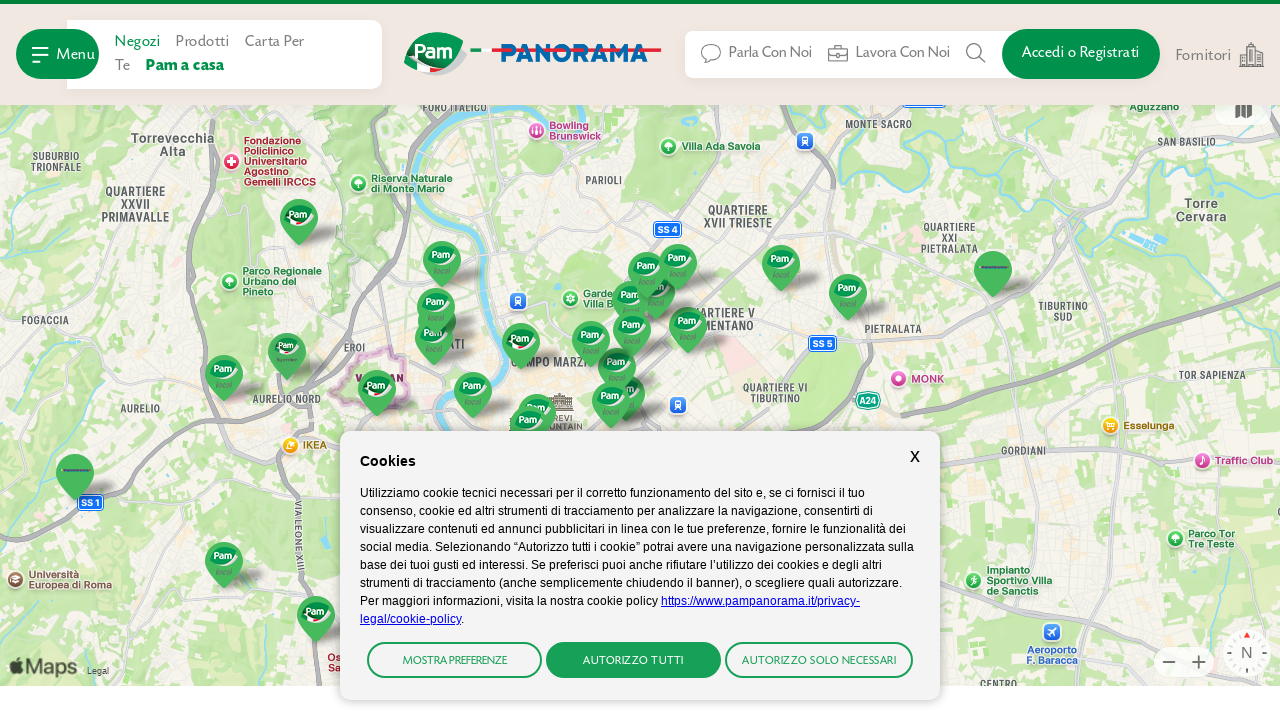

Filled search field with 'Milano' on input[placeholder="Digita indirizzo o il CAP"]
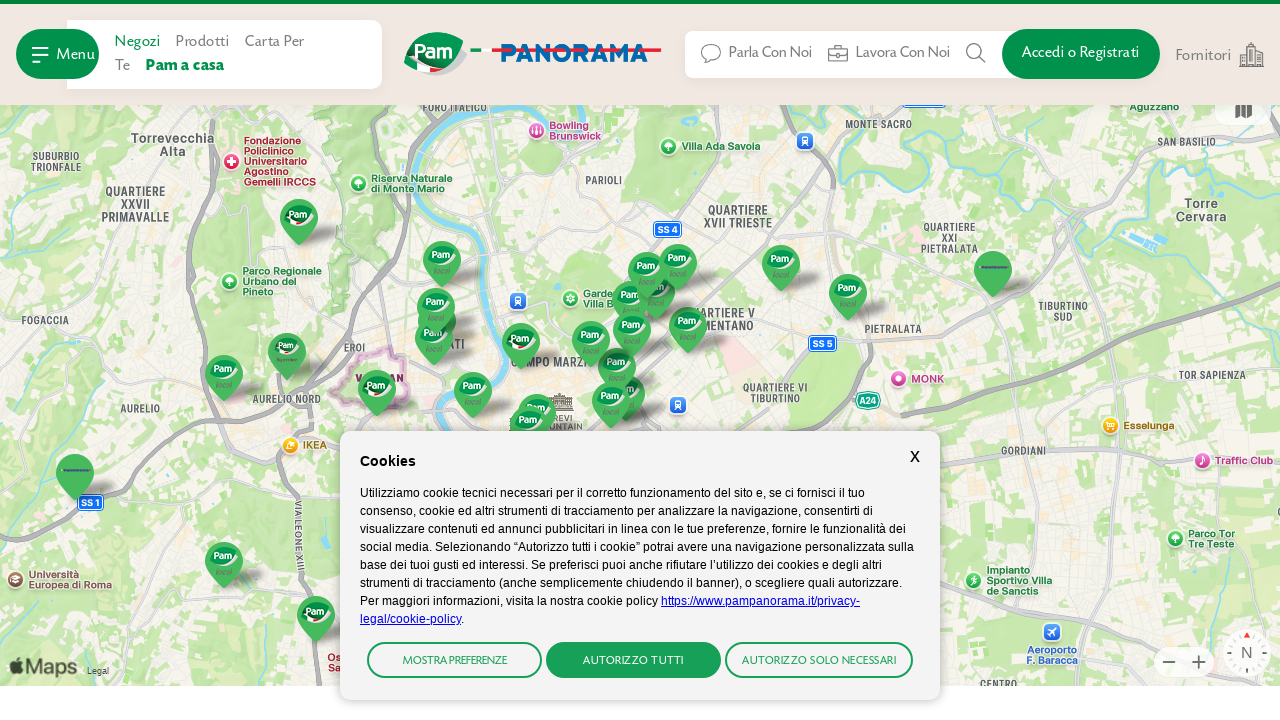

Pressed Enter to search for stores in Milano on input[placeholder="Digita indirizzo o il CAP"]
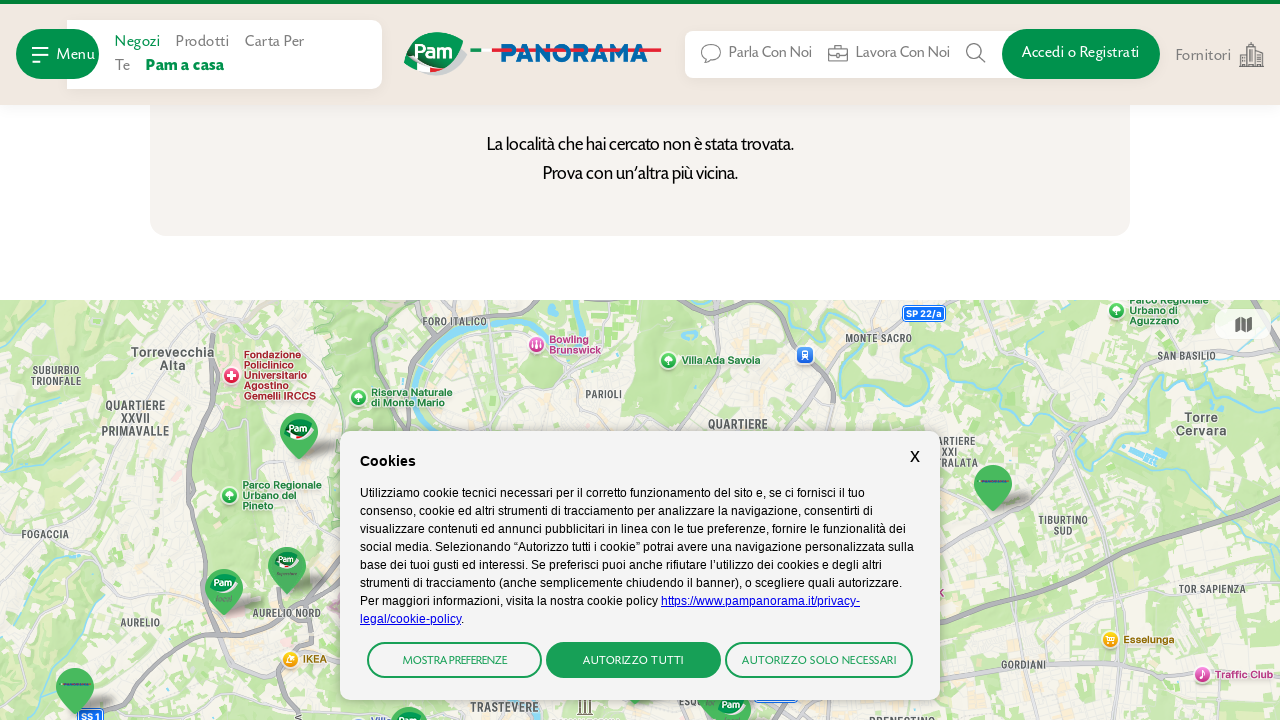

Store results loaded successfully
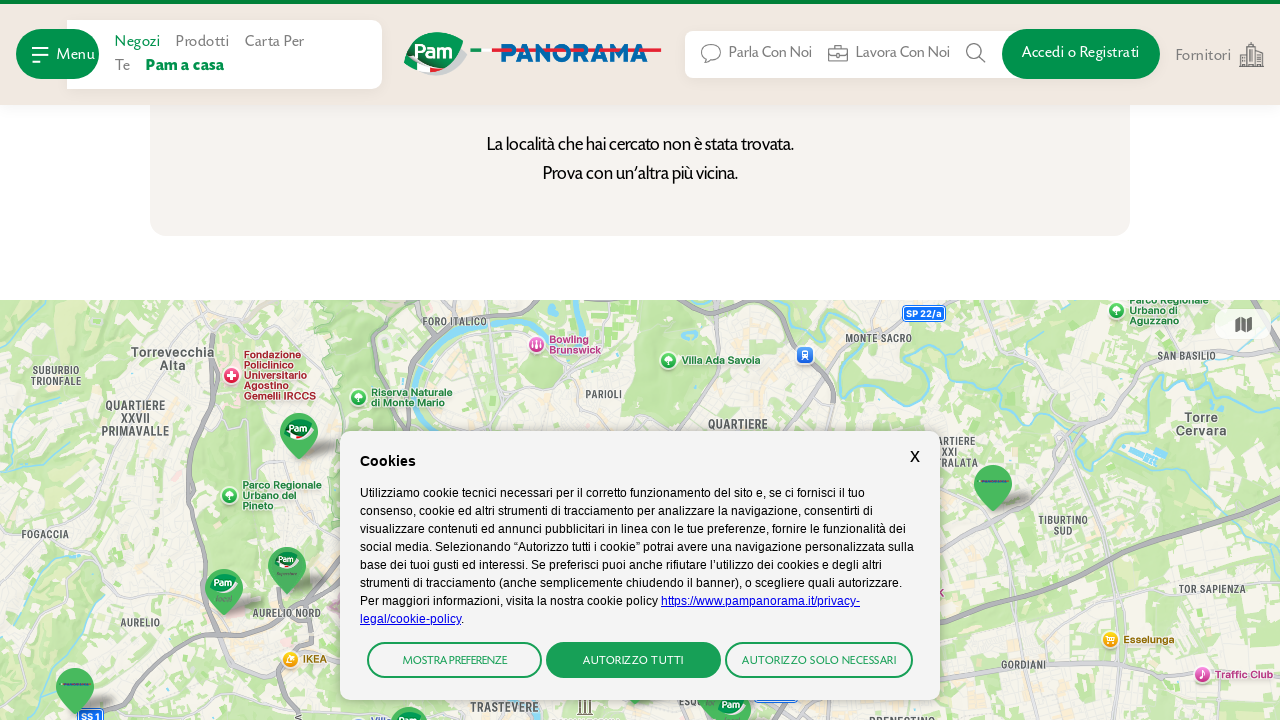

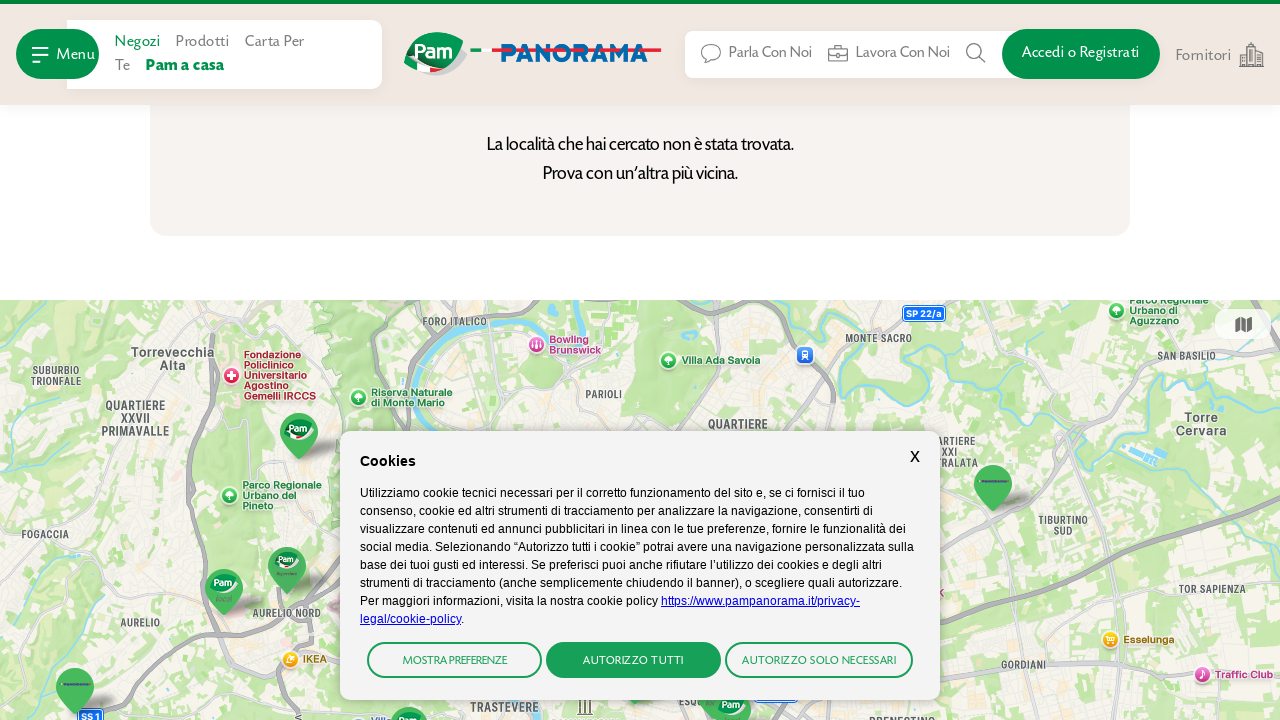